Tests JavaScript alert popup functionality by entering a name in a text field, triggering an alert, and dismissing it

Starting URL: https://rahulshettyacademy.com/AutomationPractice/

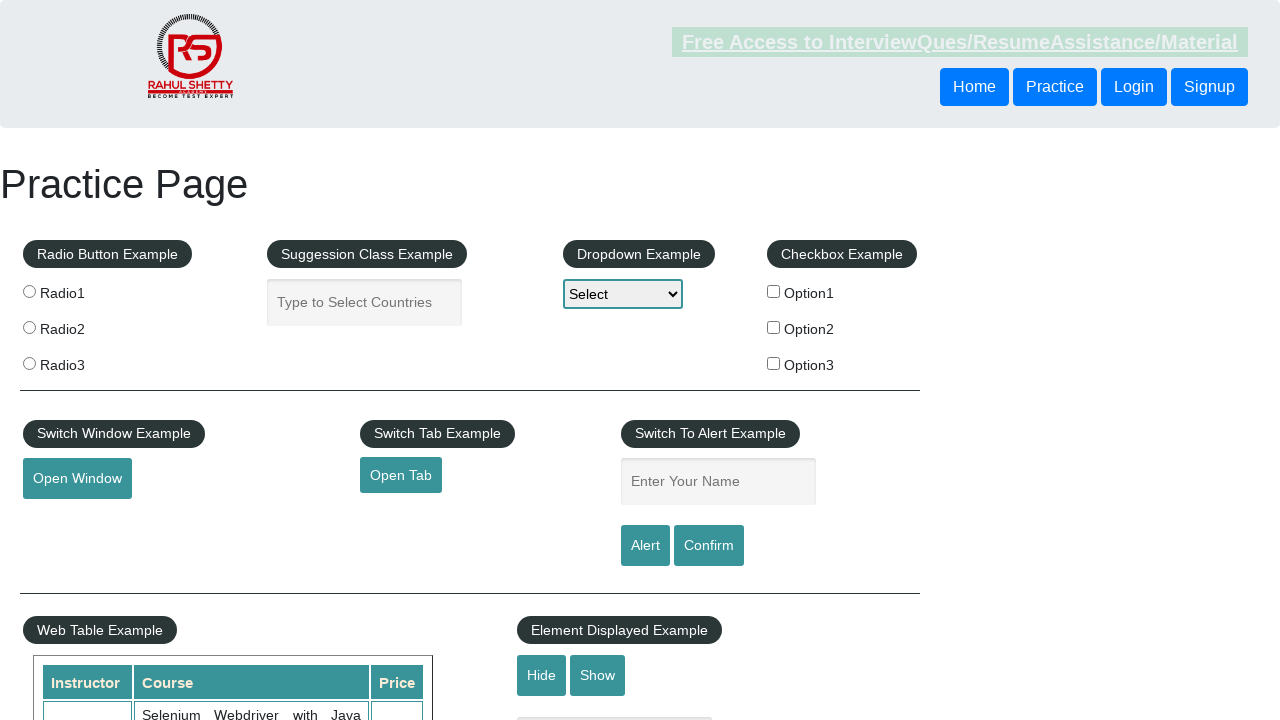

Filled name input field with 'TestUser2024' on input#name
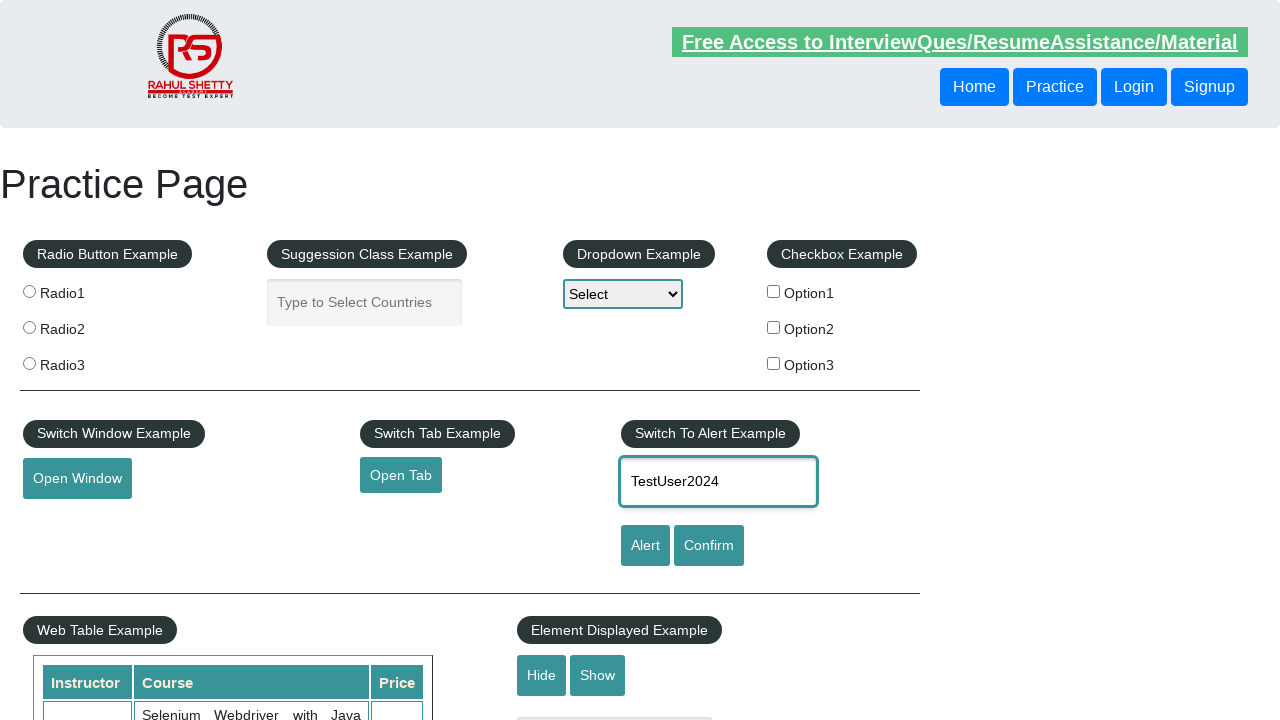

Clicked alert button to trigger JavaScript popup at (645, 546) on #alertbtn
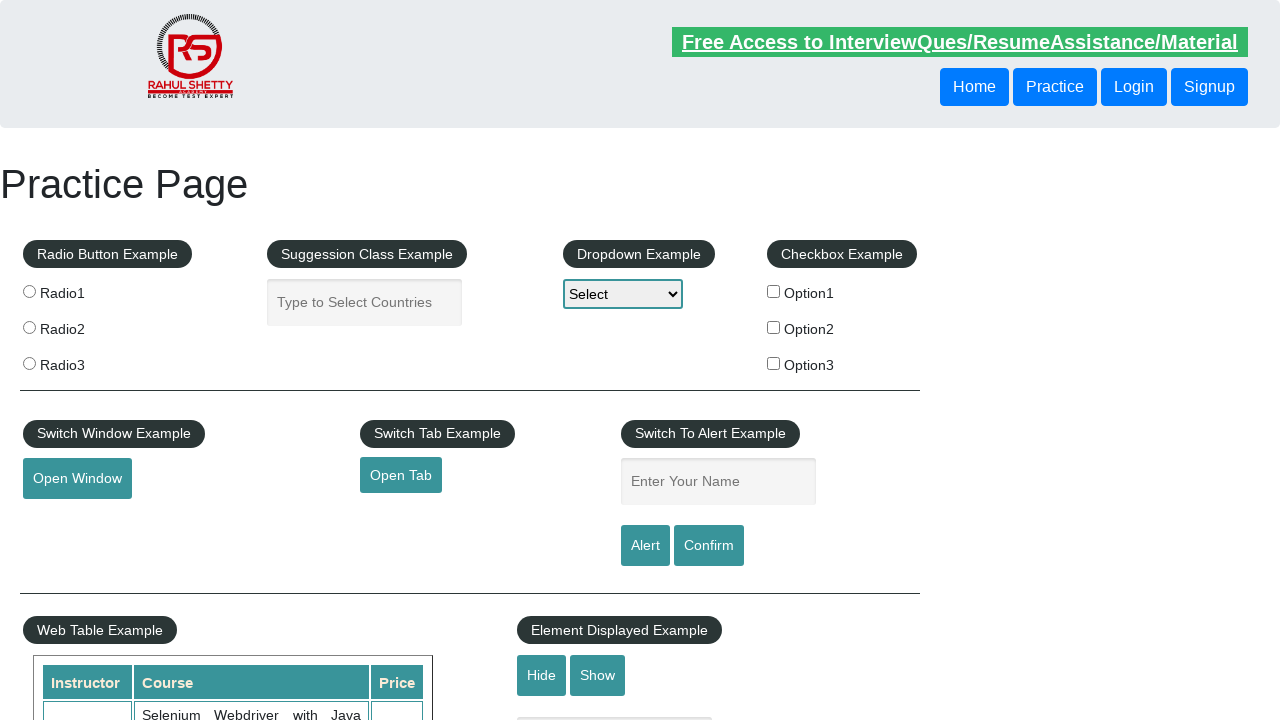

Set up dialog handler to dismiss JavaScript alert
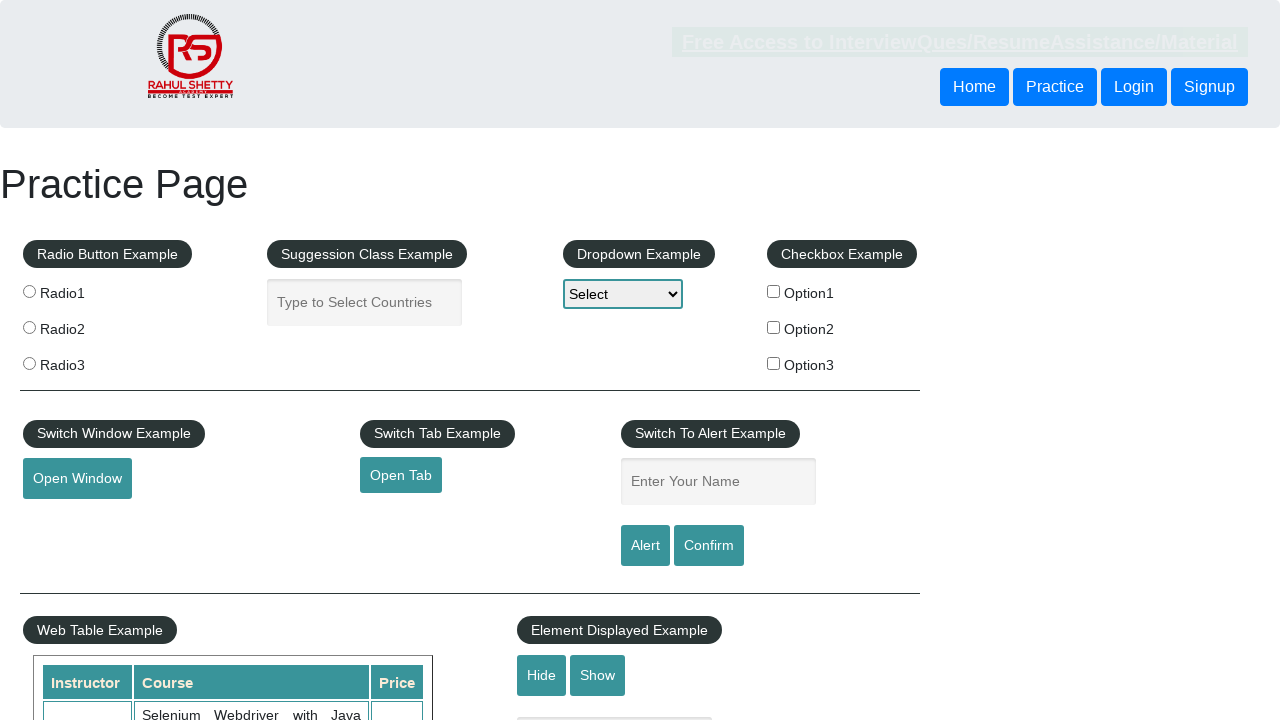

Waited for alert to be processed and dismissed
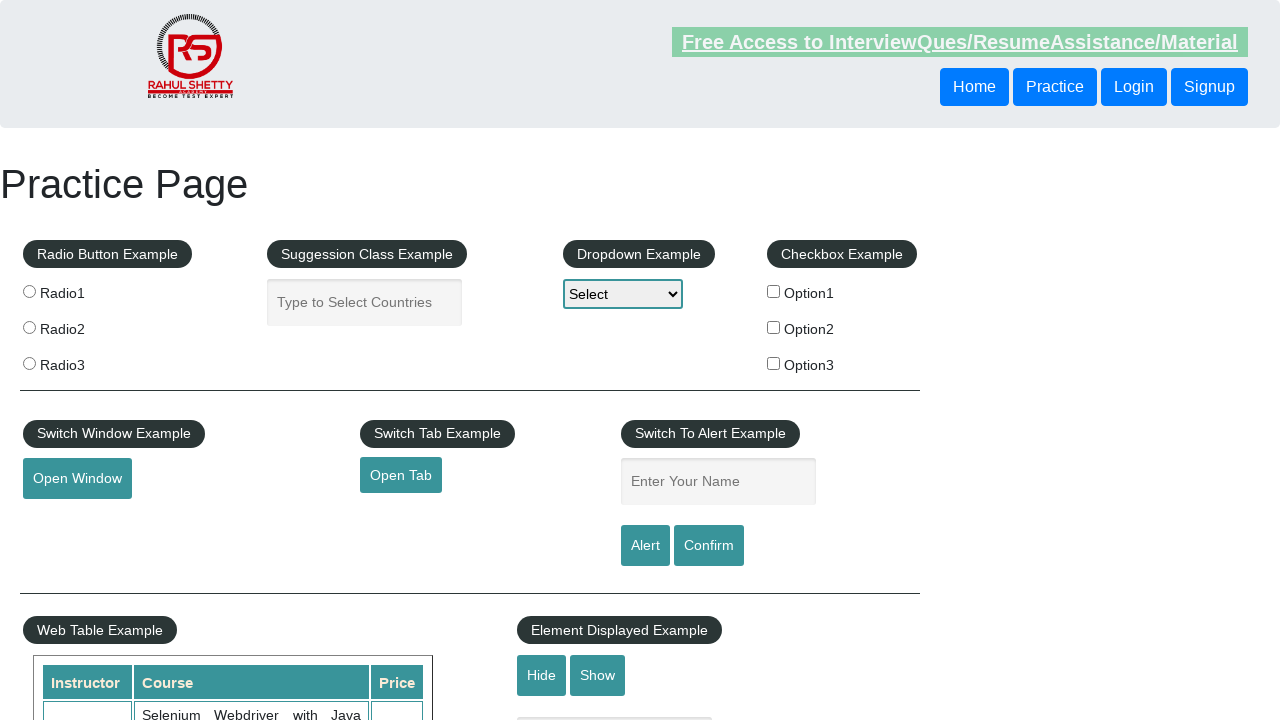

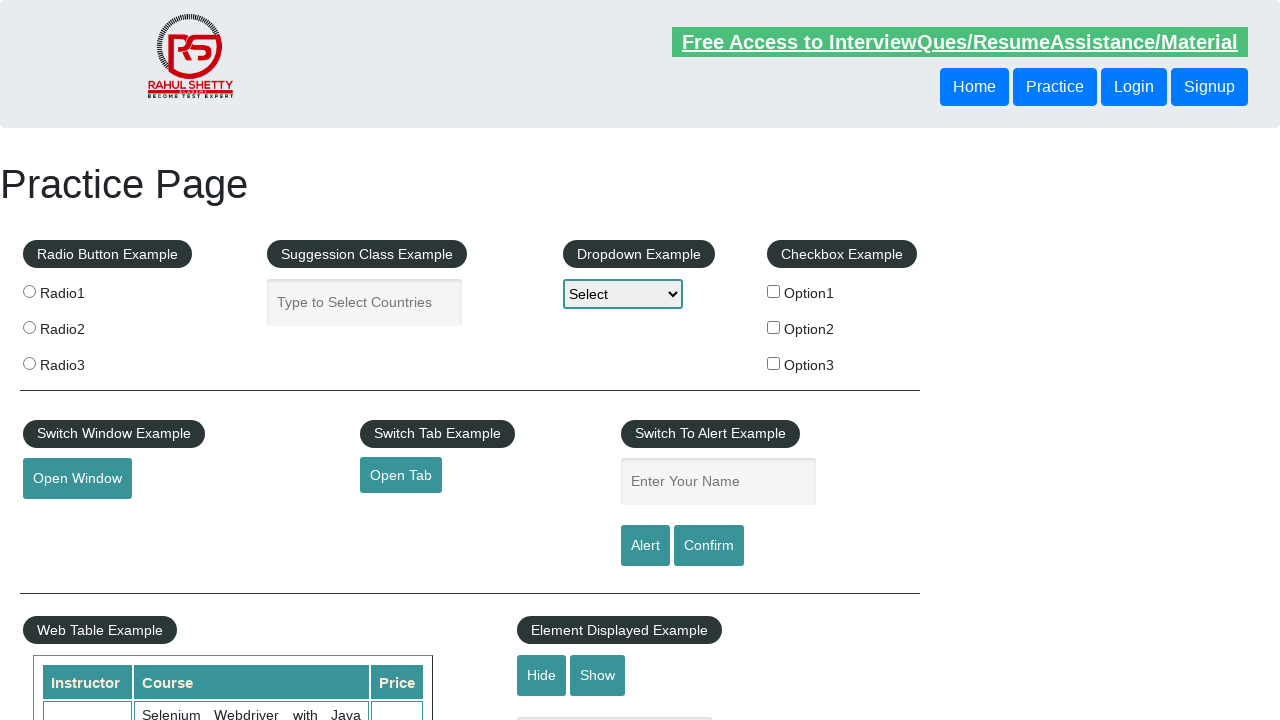